Tests that a non-numeric zip code is invalid and shows an error message

Starting URL: https://www.sharelane.com/cgi-bin/register.py

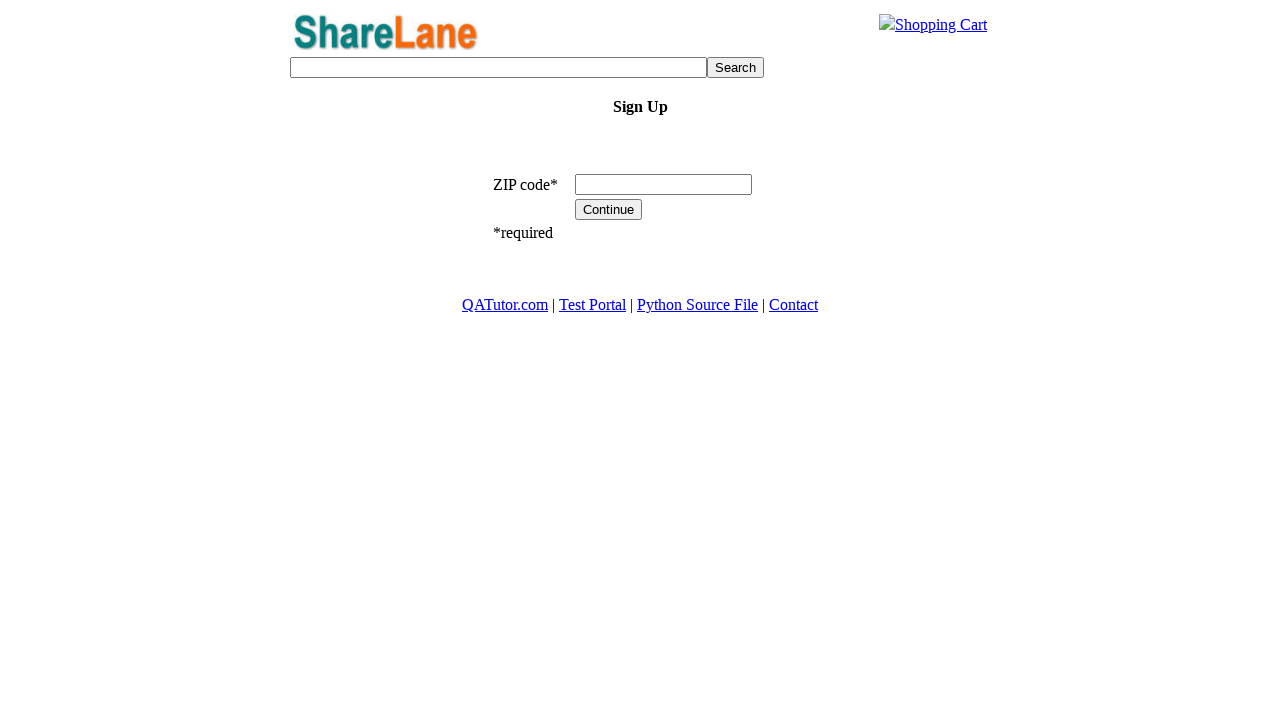

Filled zip code field with non-numeric value 'aaaaaa' on input[name='zip_code']
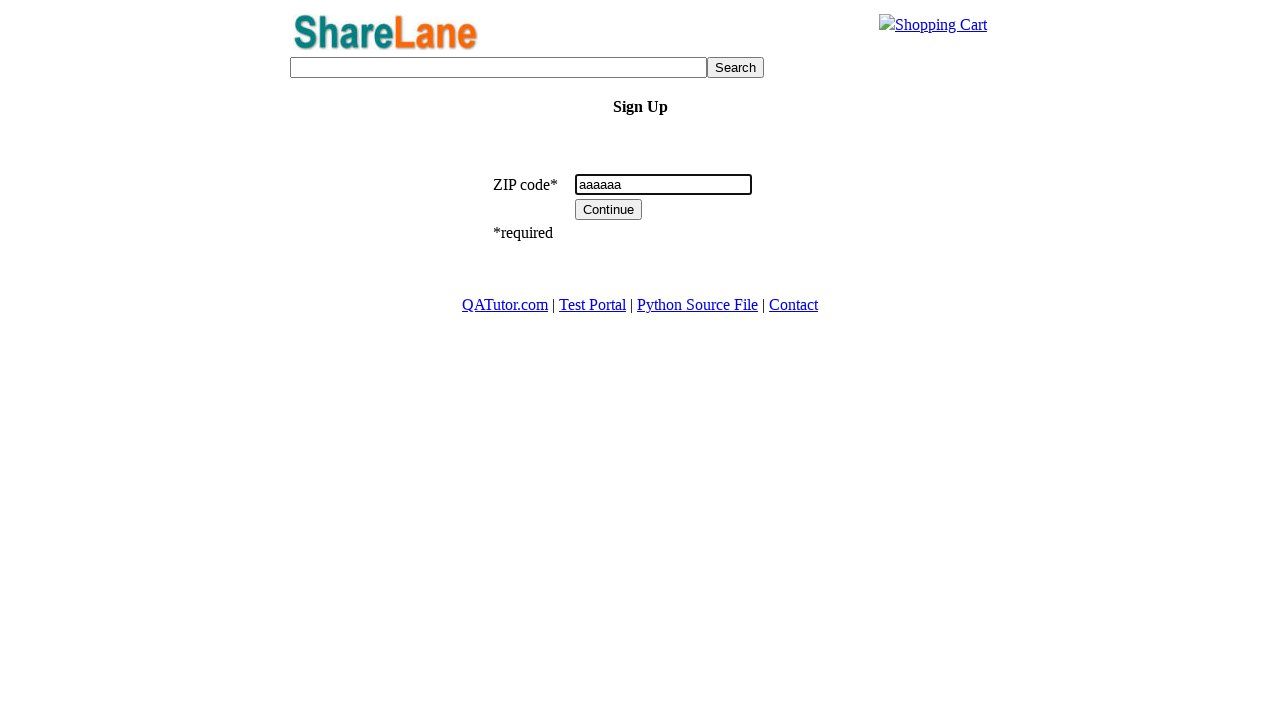

Clicked Continue button to submit form with invalid zip code at (609, 210) on input[value='Continue']
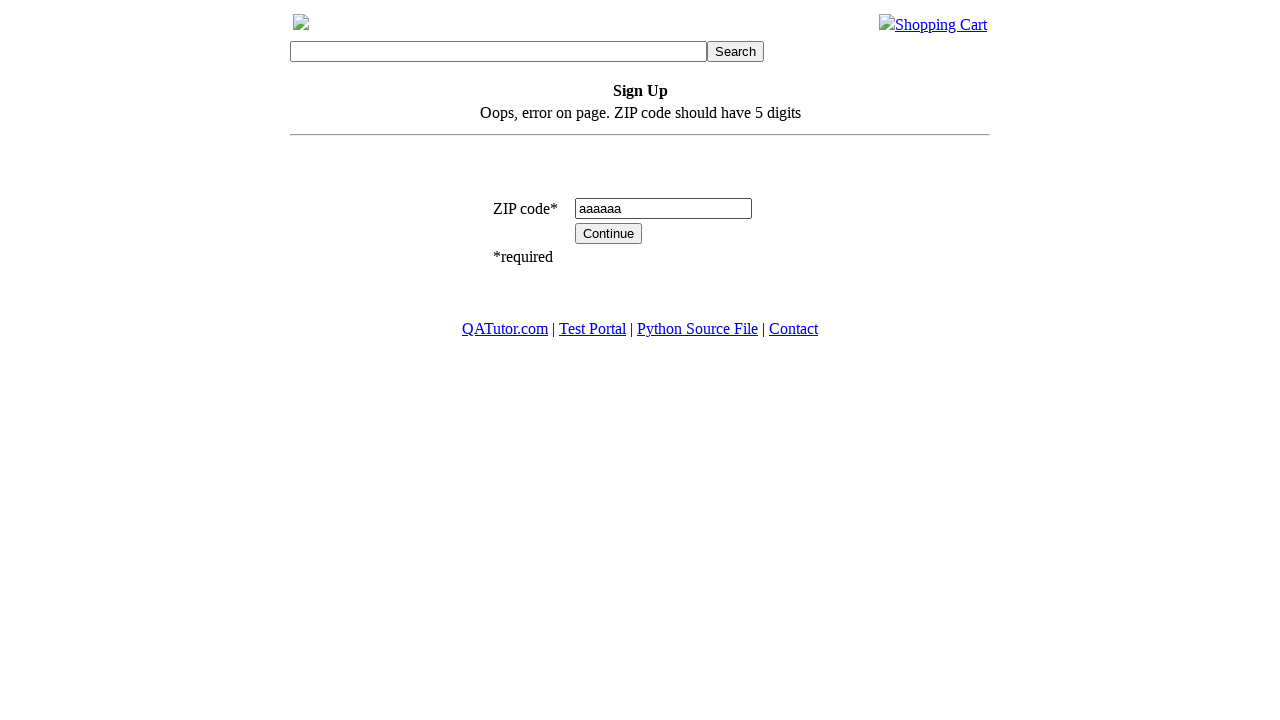

Error message displayed confirming non-numeric zip code validation
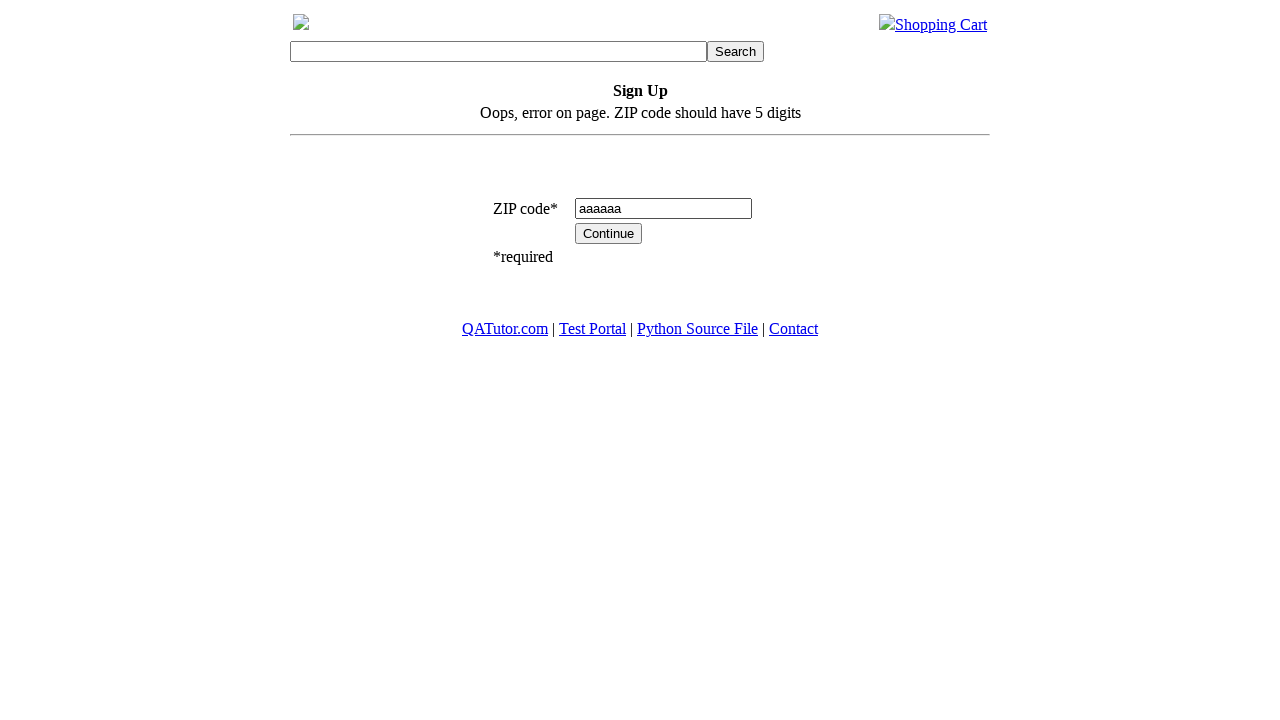

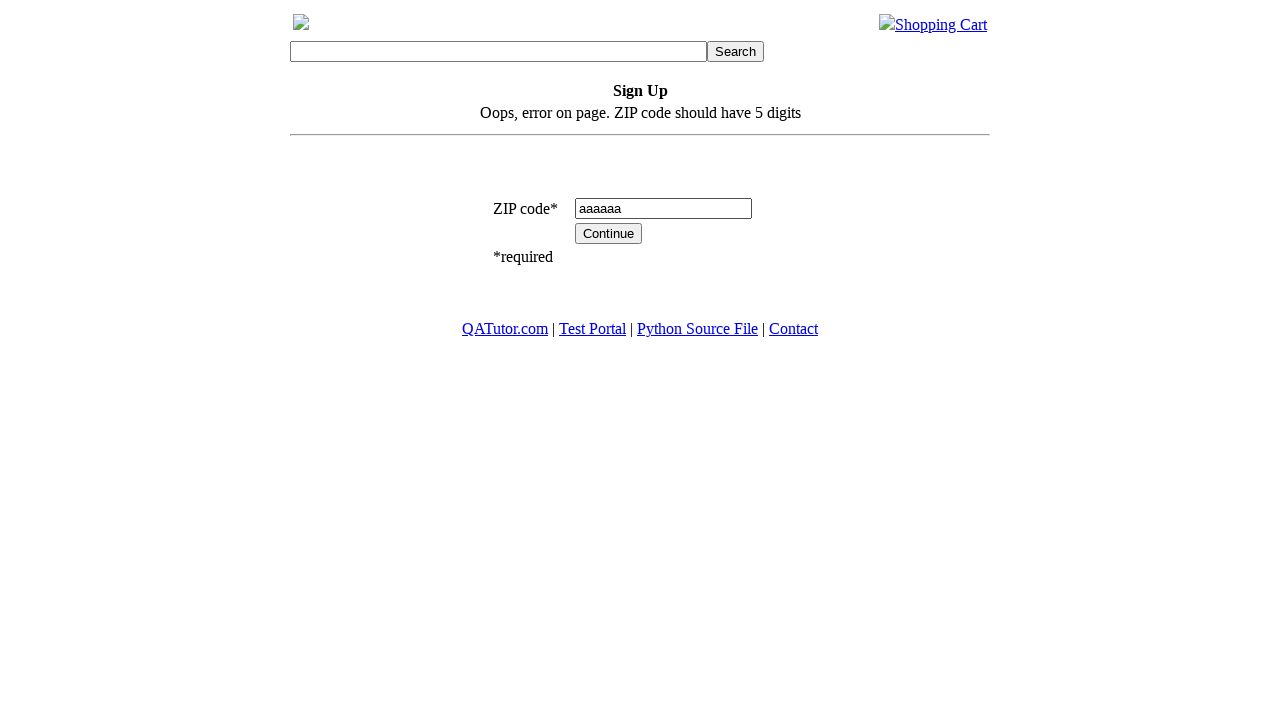